Navigates to the WBSEDCL SEBI information page and verifies that images are present on the page

Starting URL: https://www.wbsedcl.in/irj/go/km/docs/internet/new_website/Information_for_SEBI(LODR).html

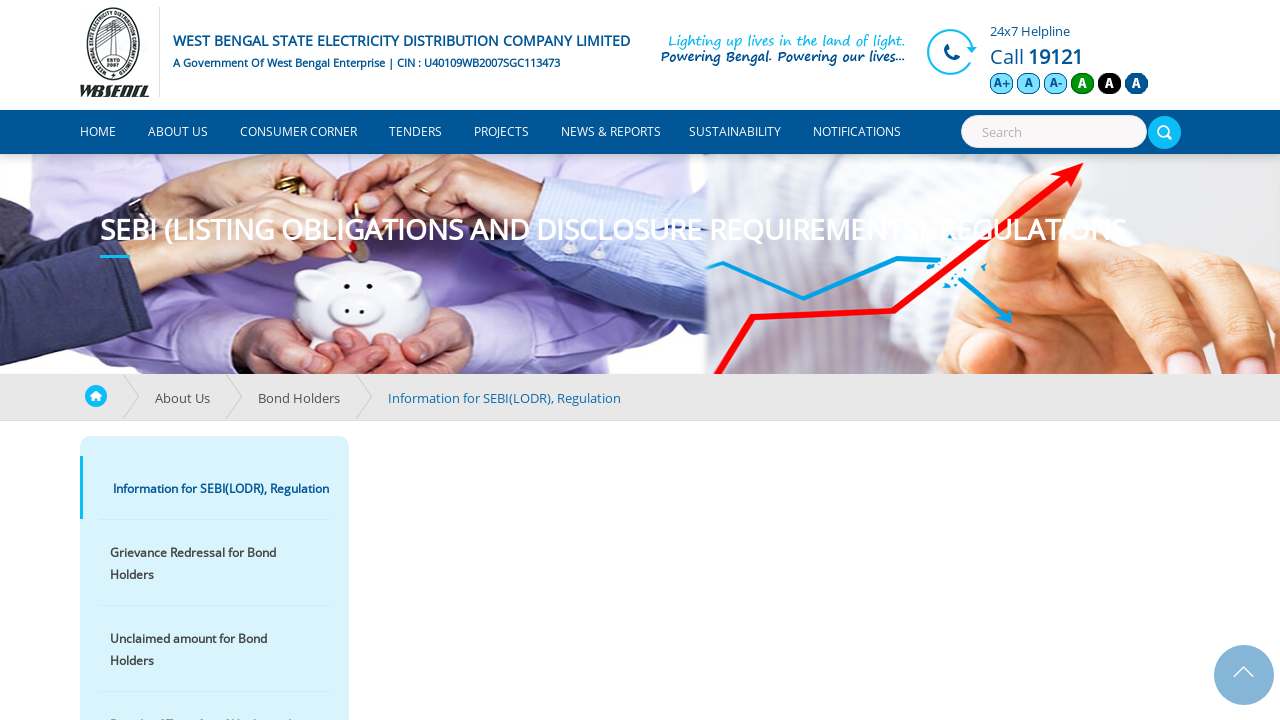

Navigated to WBSEDCL SEBI information page
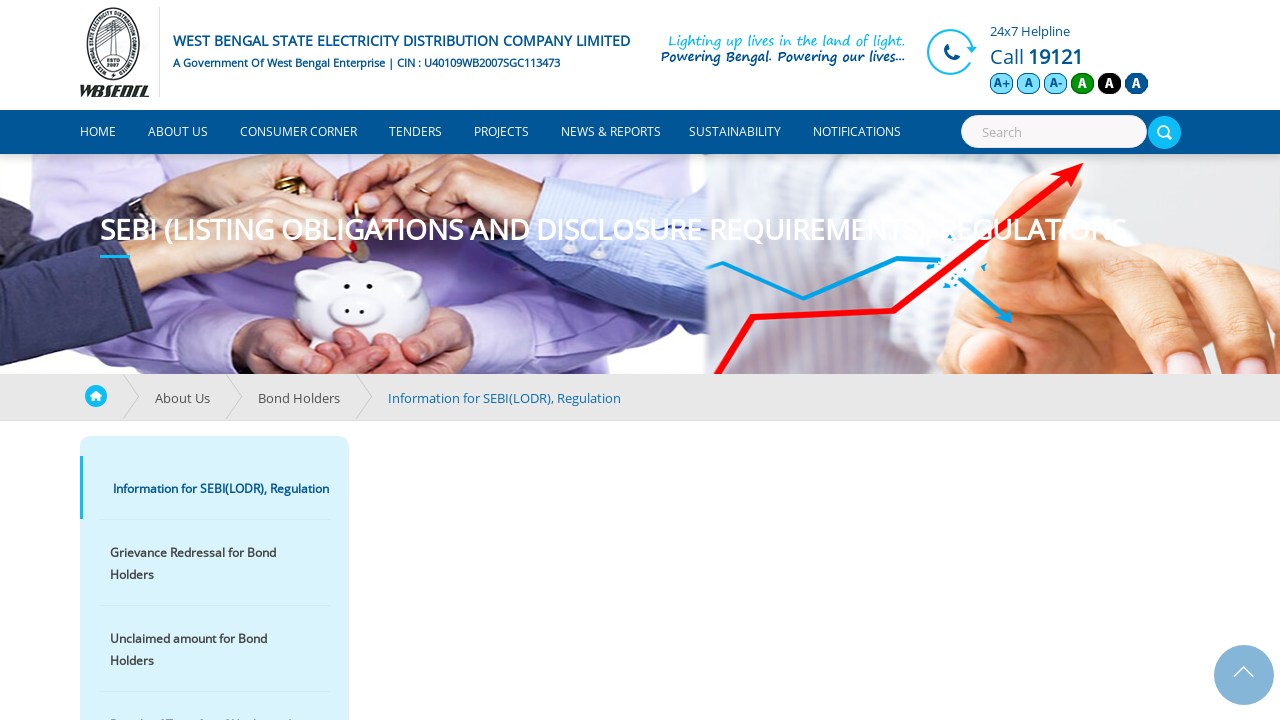

Image elements loaded on the page
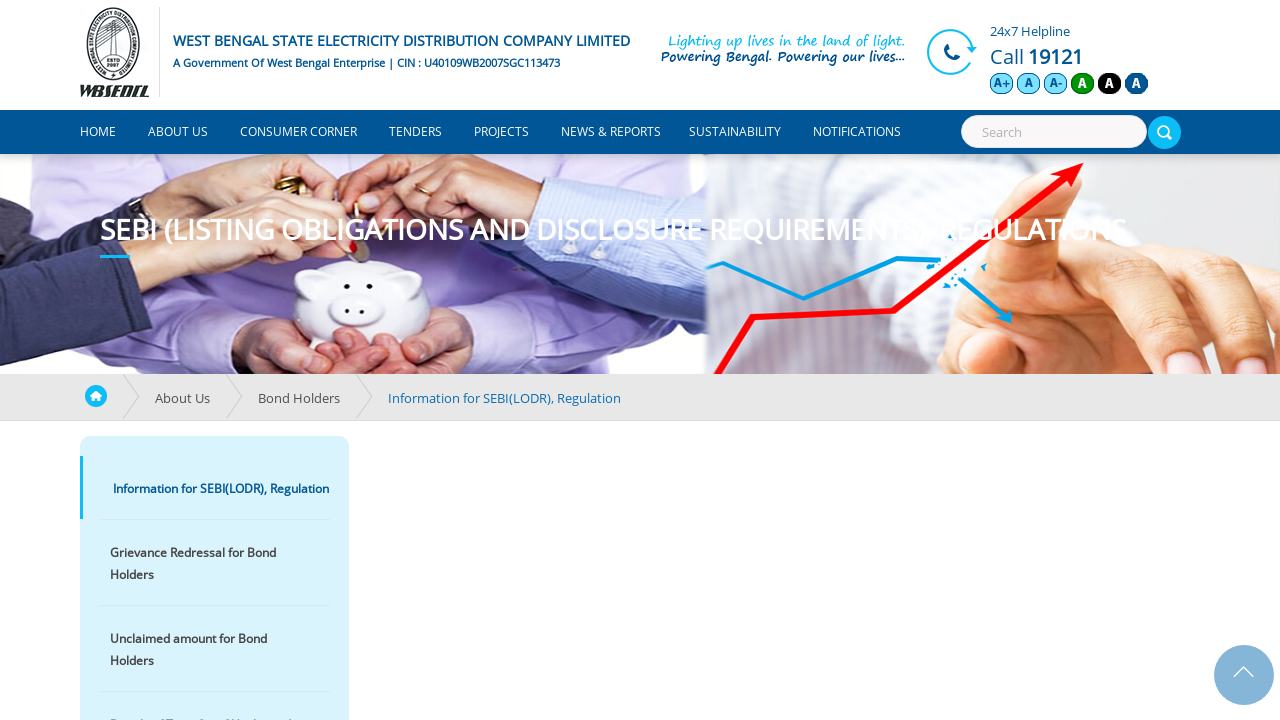

Located all image elements on the page
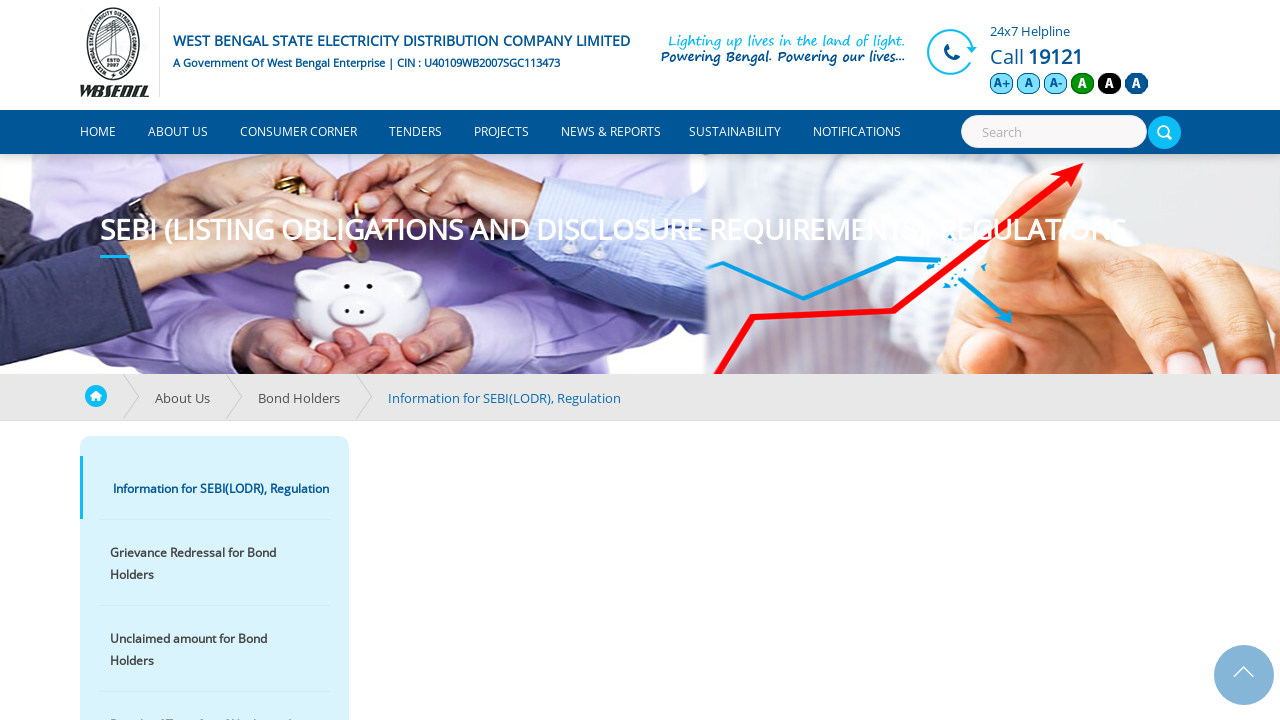

Verified 42 images are present on the page
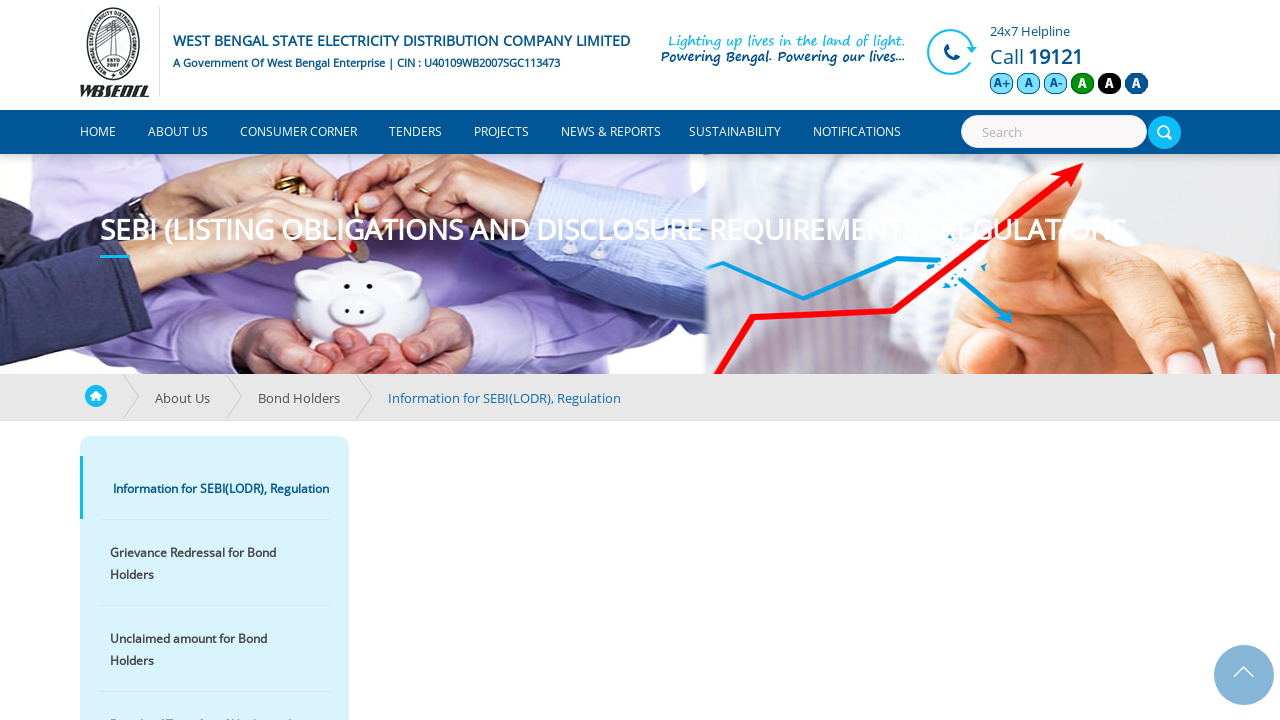

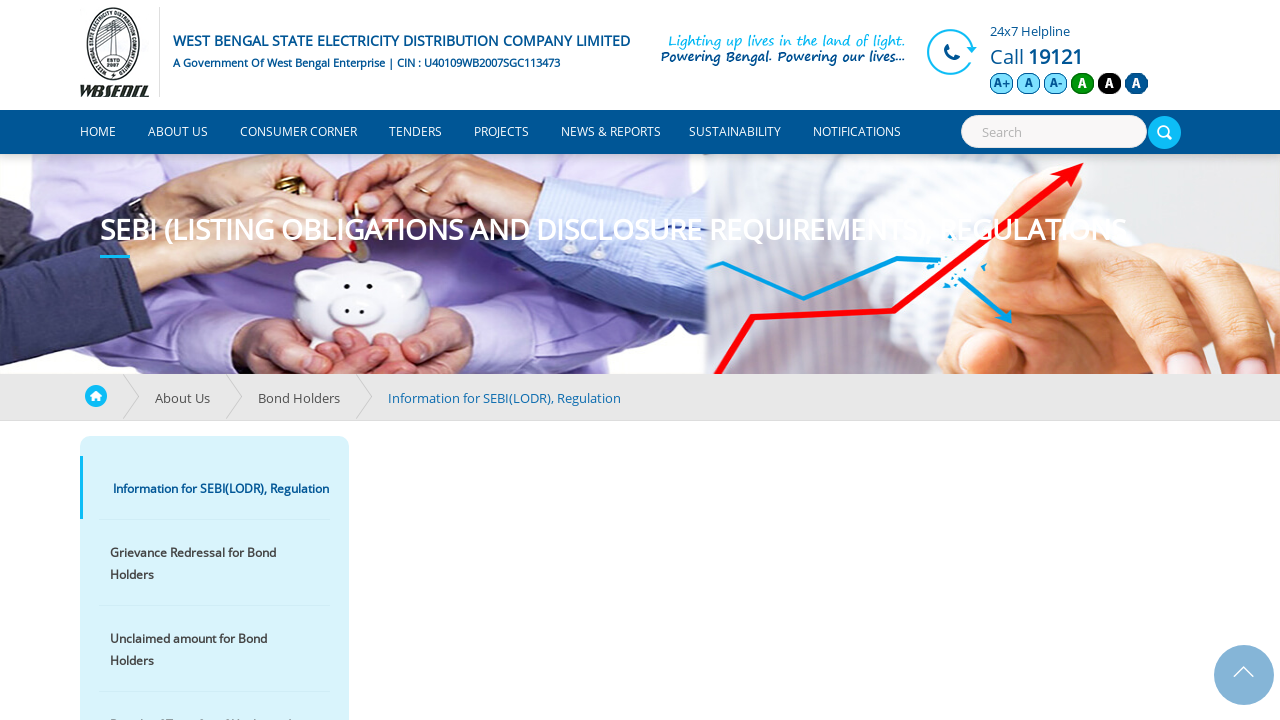